Tests that todo data persists after page reload

Starting URL: https://demo.playwright.dev/todomvc

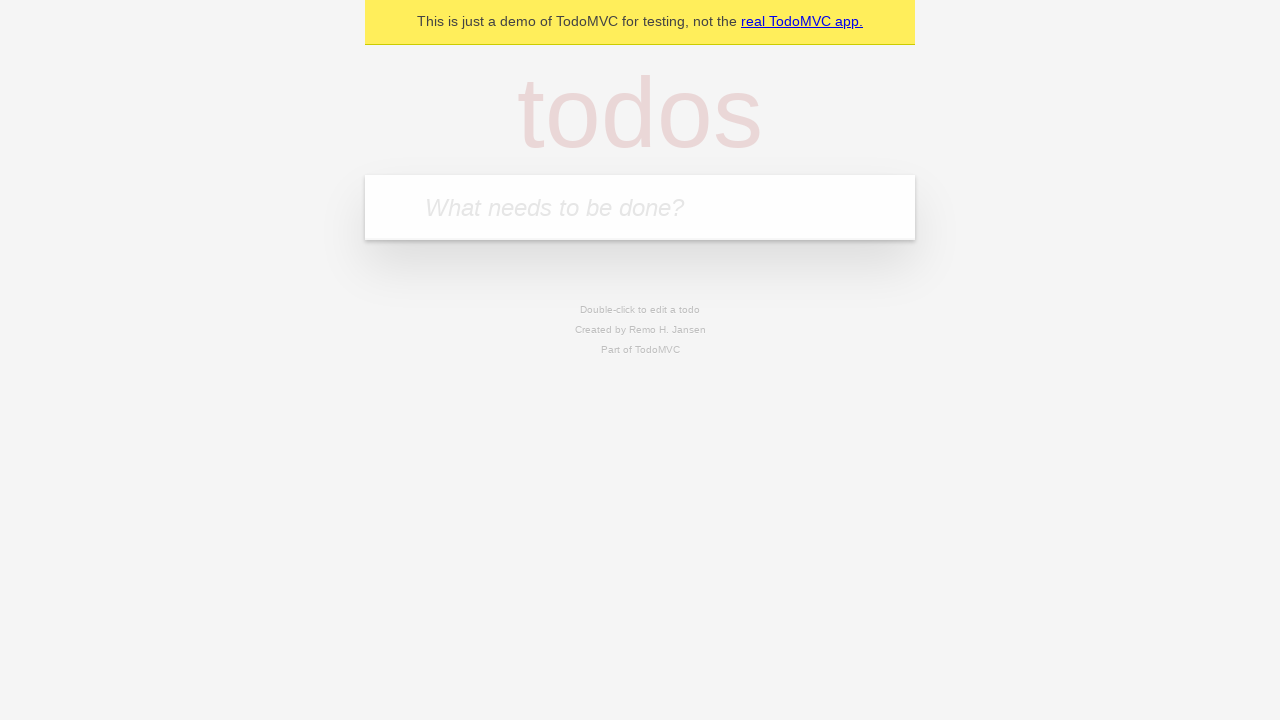

Filled todo input with 'buy some cheese' on internal:attr=[placeholder="What needs to be done?"i]
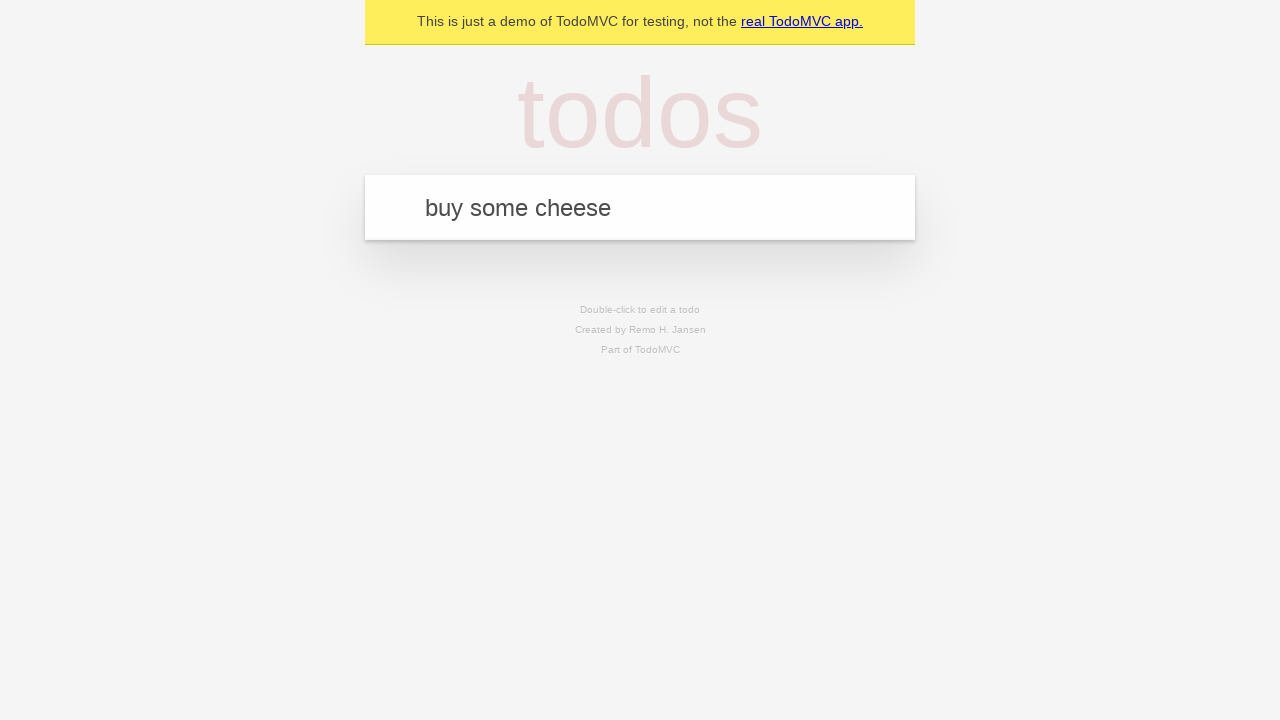

Pressed Enter to create todo 'buy some cheese' on internal:attr=[placeholder="What needs to be done?"i]
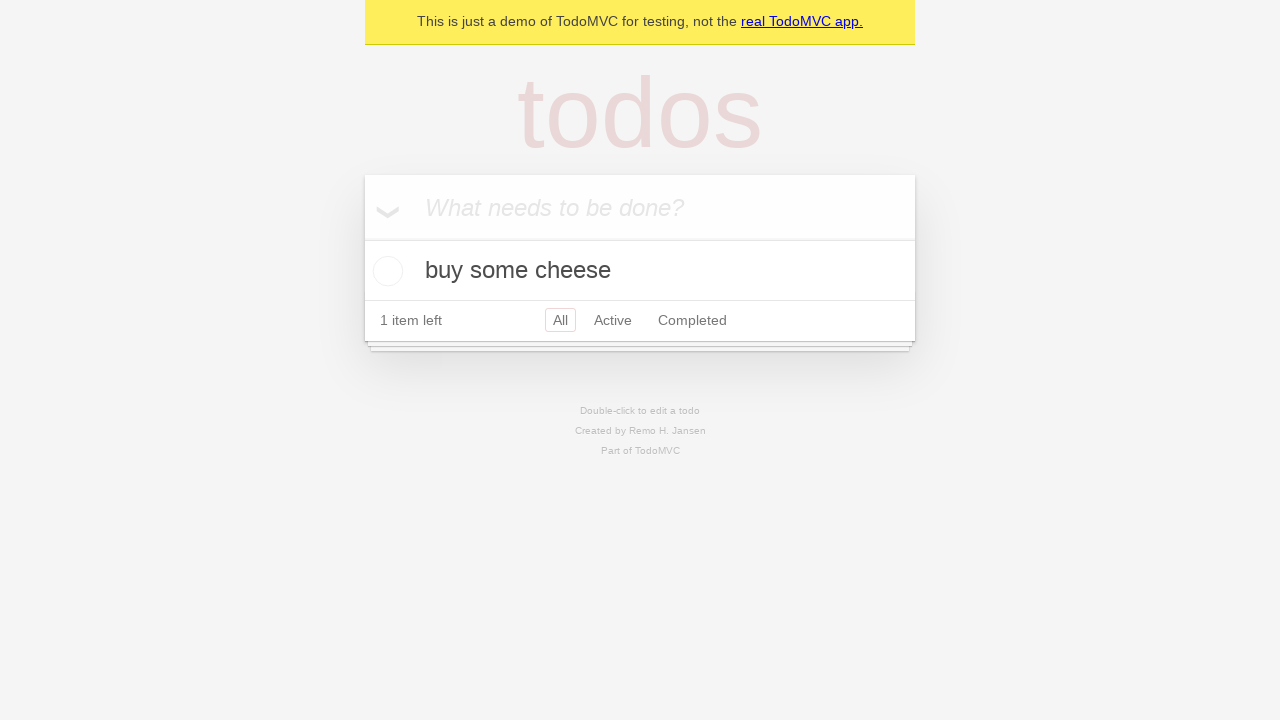

Filled todo input with 'feed the cat' on internal:attr=[placeholder="What needs to be done?"i]
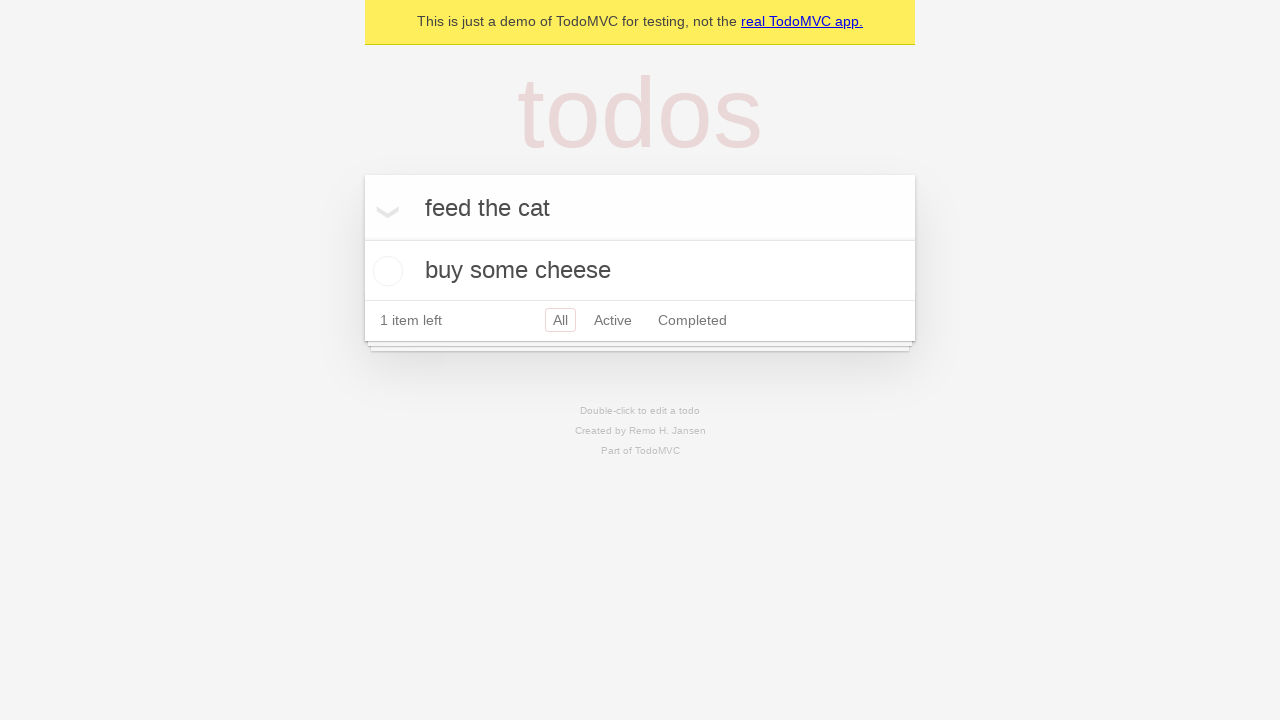

Pressed Enter to create todo 'feed the cat' on internal:attr=[placeholder="What needs to be done?"i]
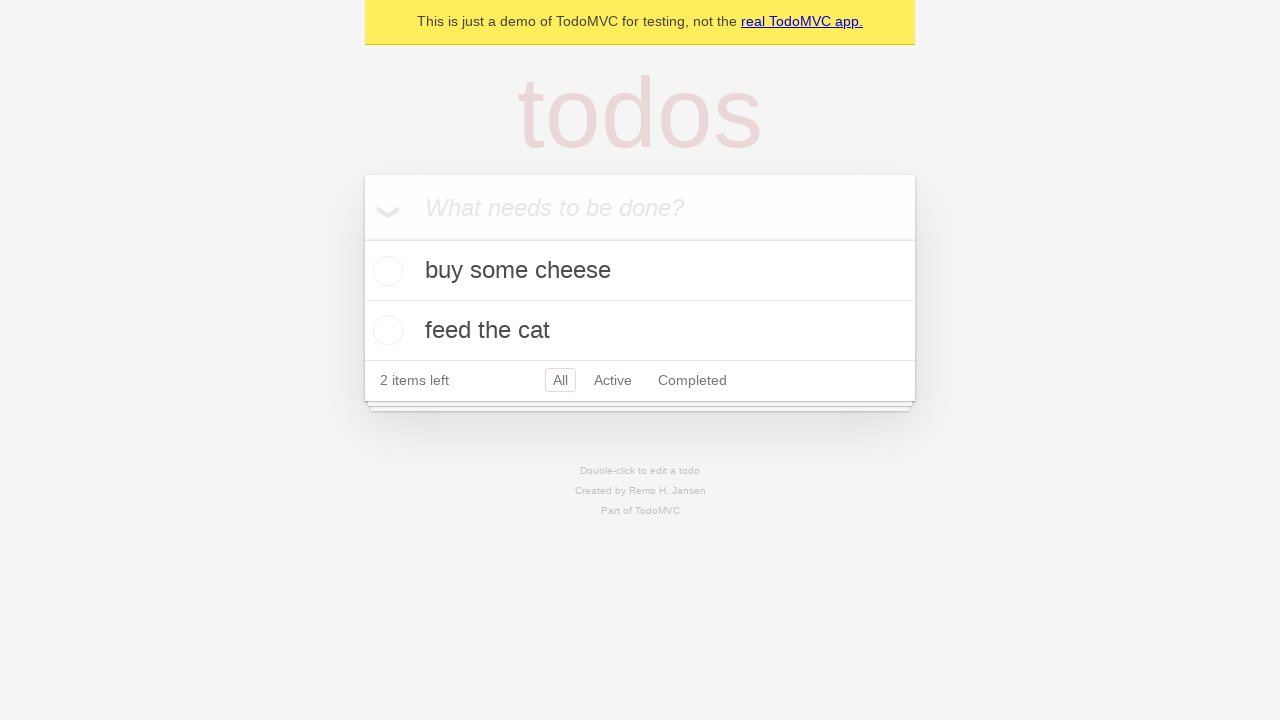

Located all todo items on the page
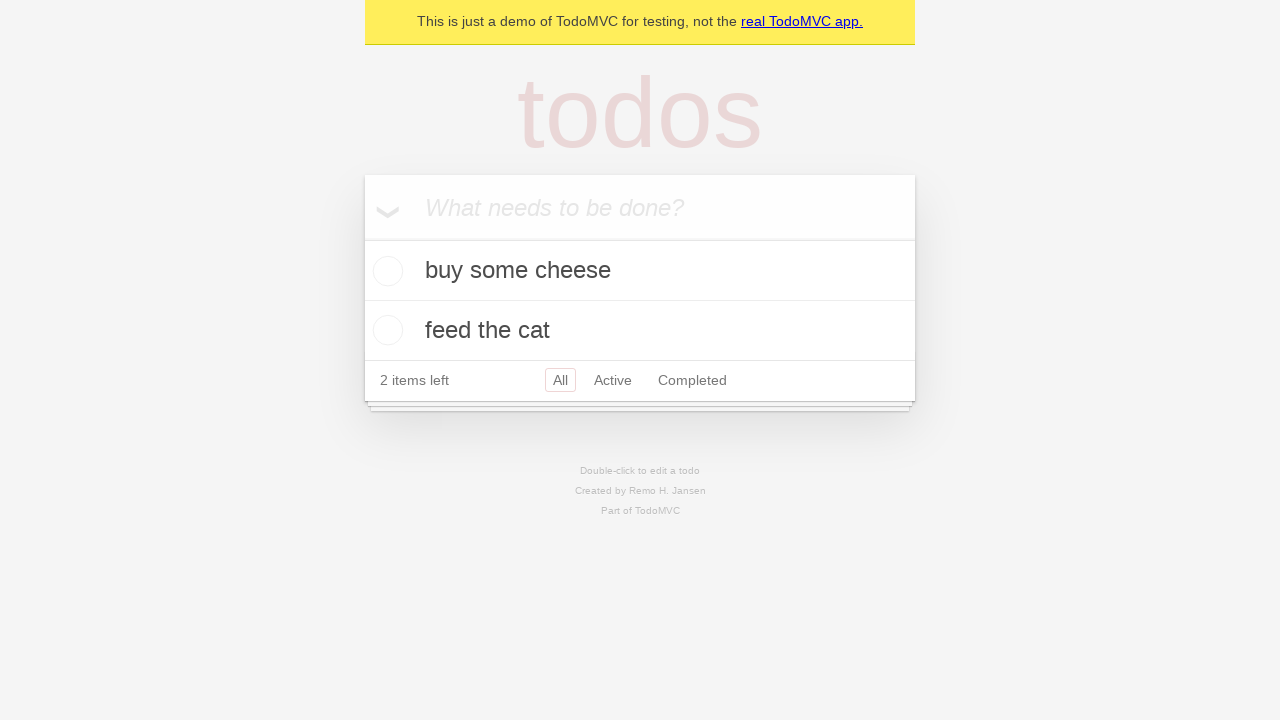

Located checkbox for first todo item
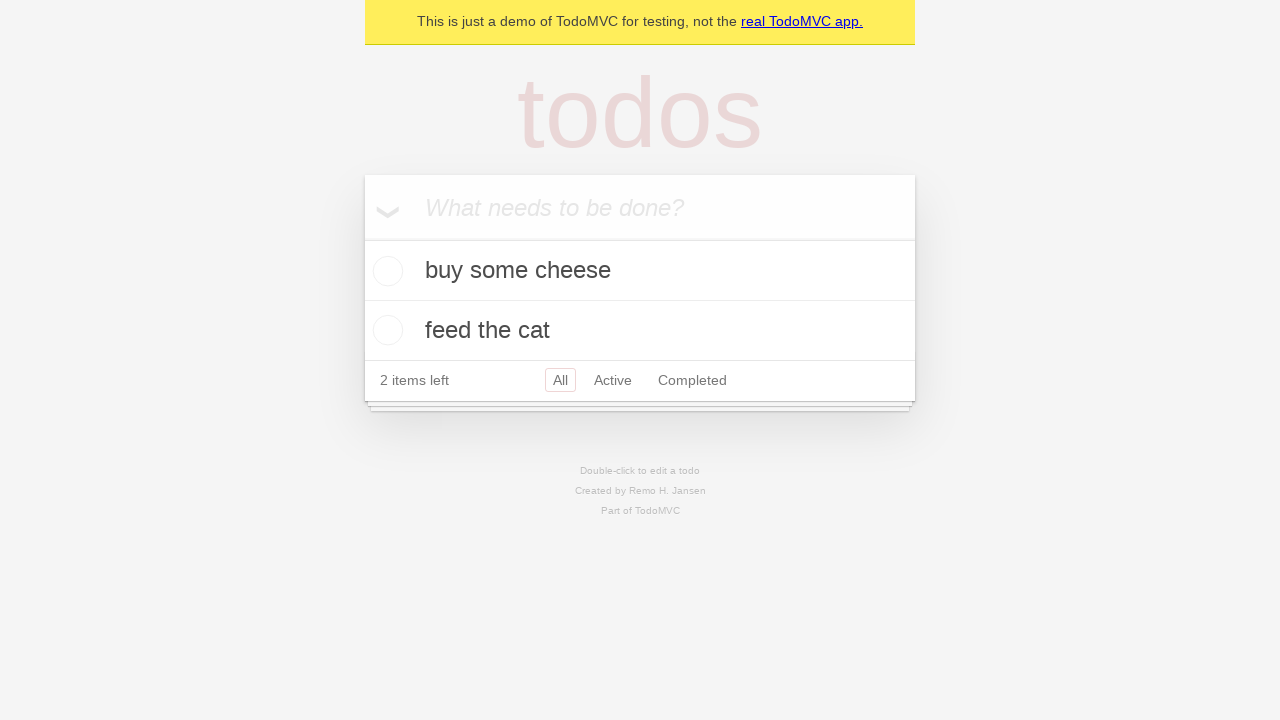

Checked the first todo item at (385, 271) on internal:testid=[data-testid="todo-item"s] >> nth=0 >> internal:role=checkbox
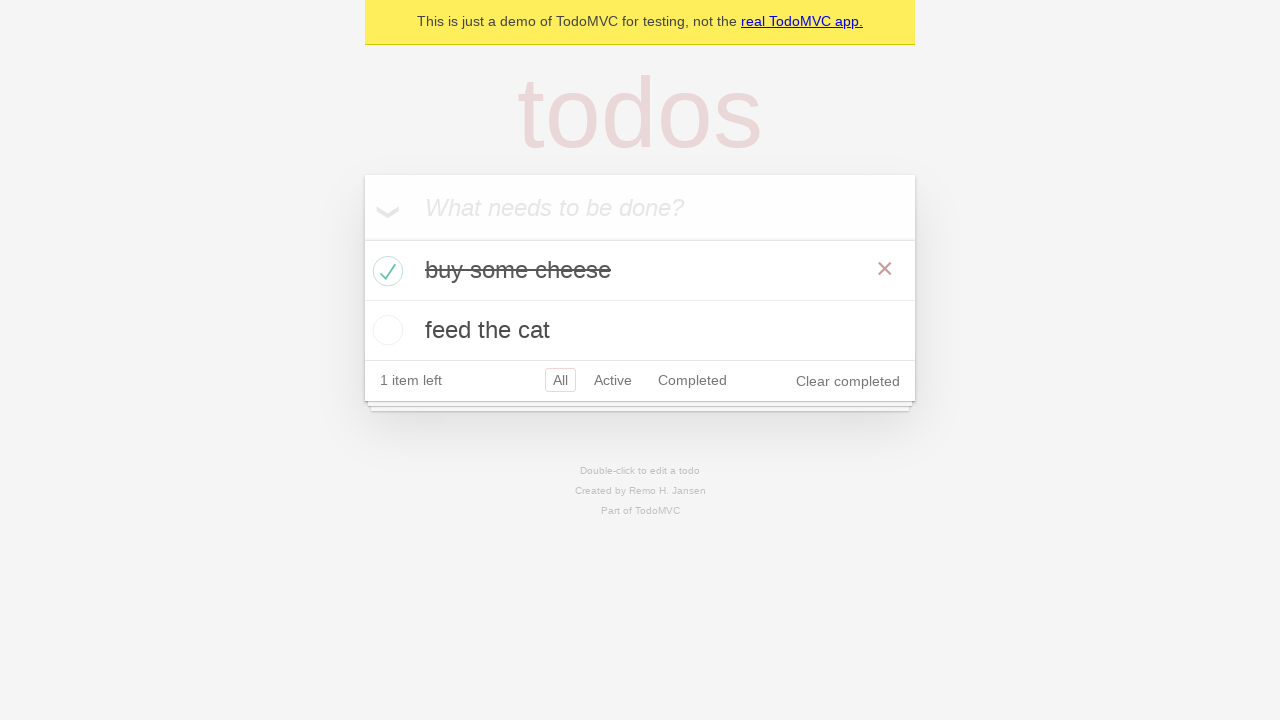

Reloaded the page to test data persistence
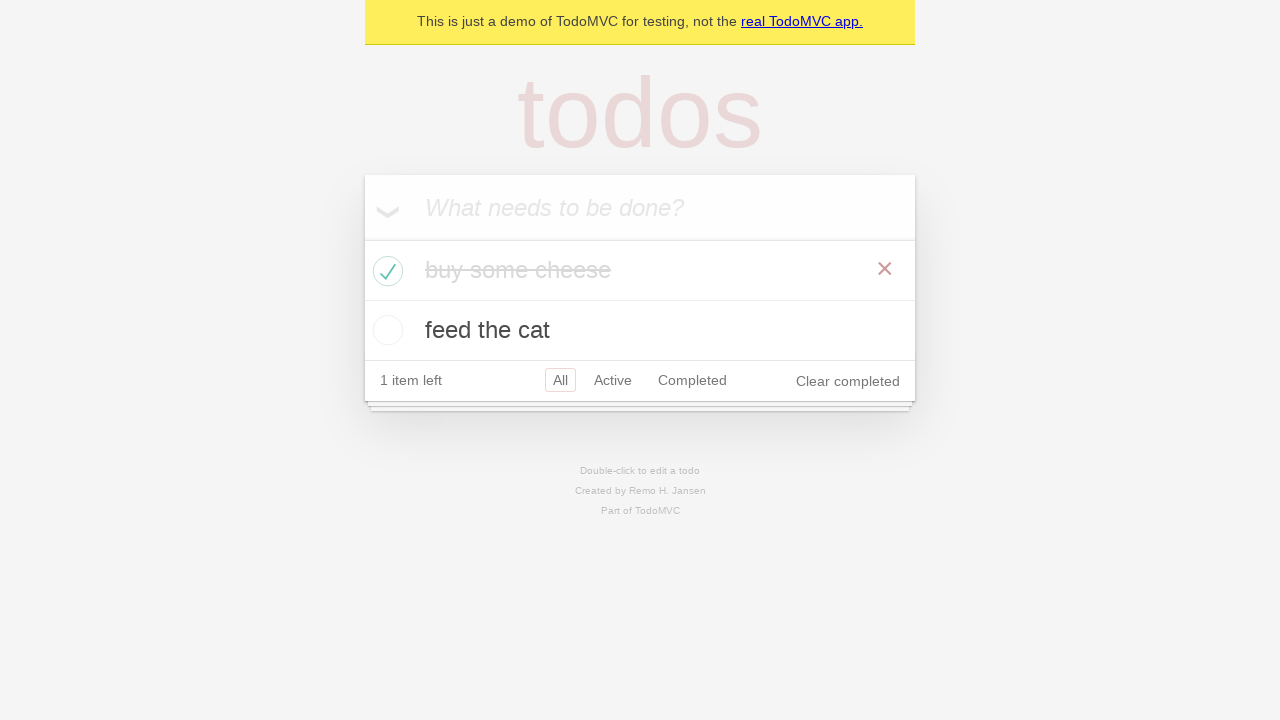

Verified todo items persist after page reload
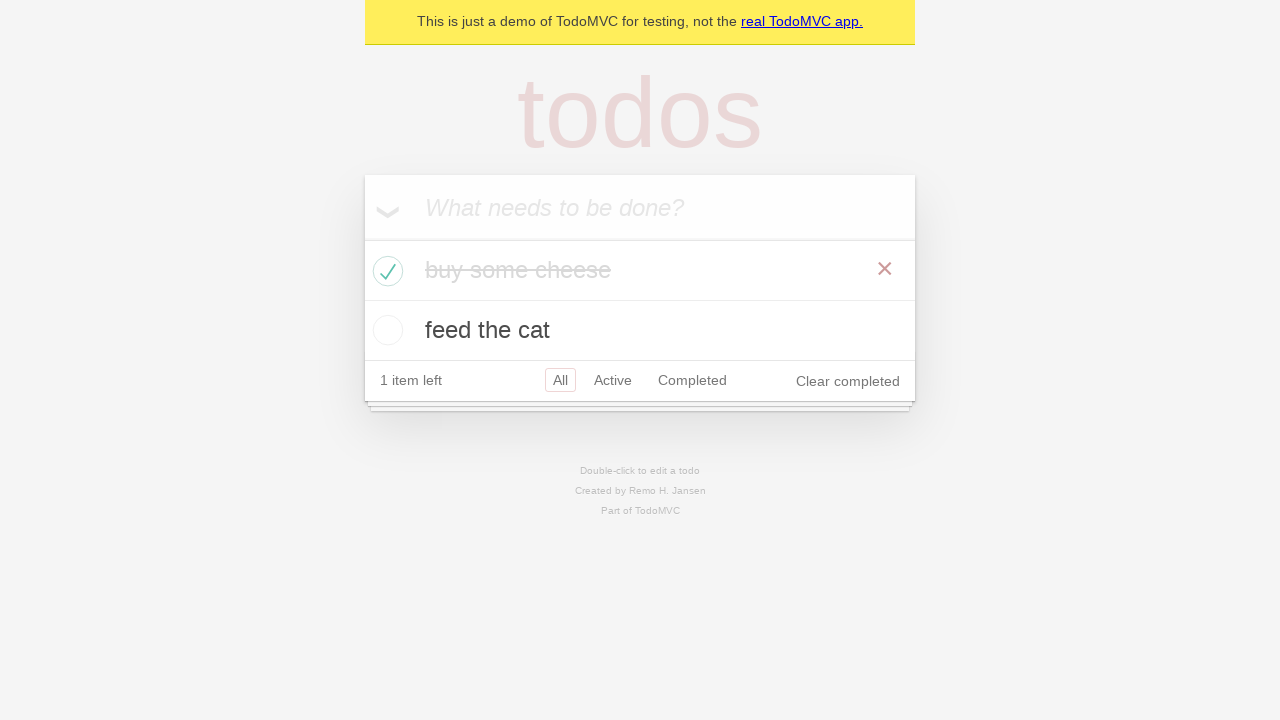

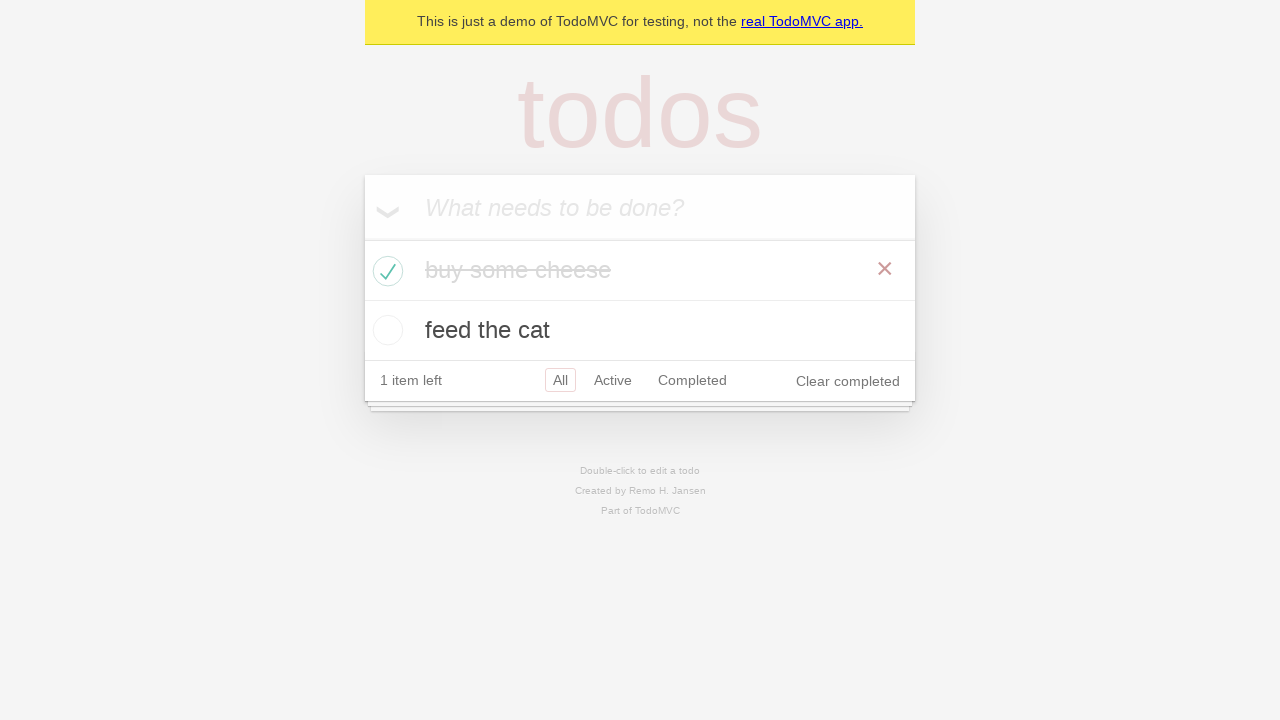